Tests drag-and-drop functionality using click-and-hold, move to element, and release actions

Starting URL: https://jqueryui.com/droppable/

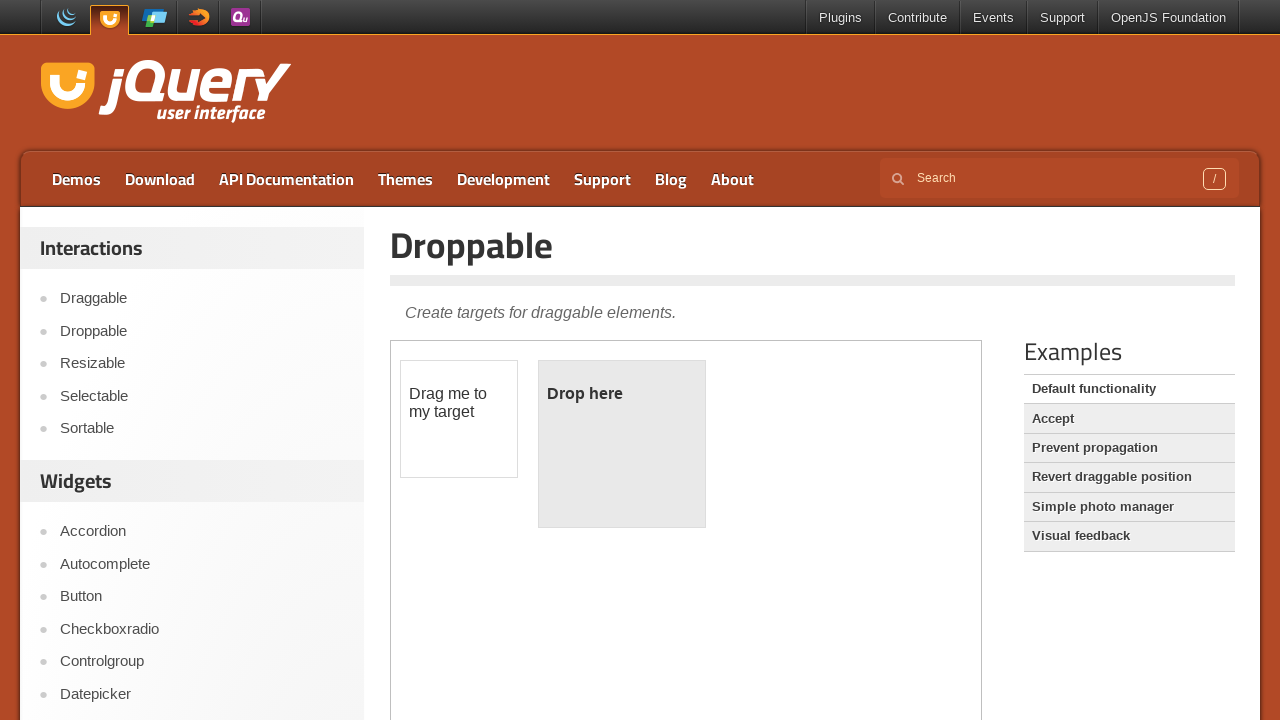

Located the iframe containing draggable and droppable elements
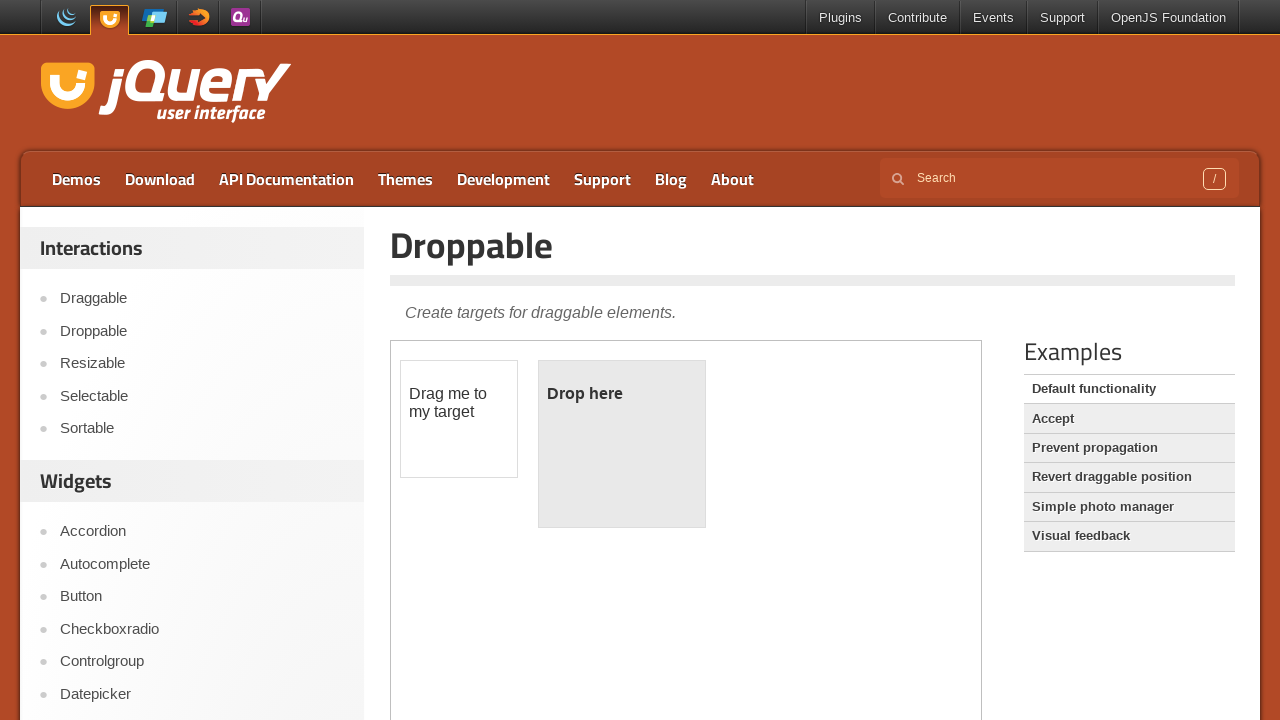

Located the draggable element with id 'draggable'
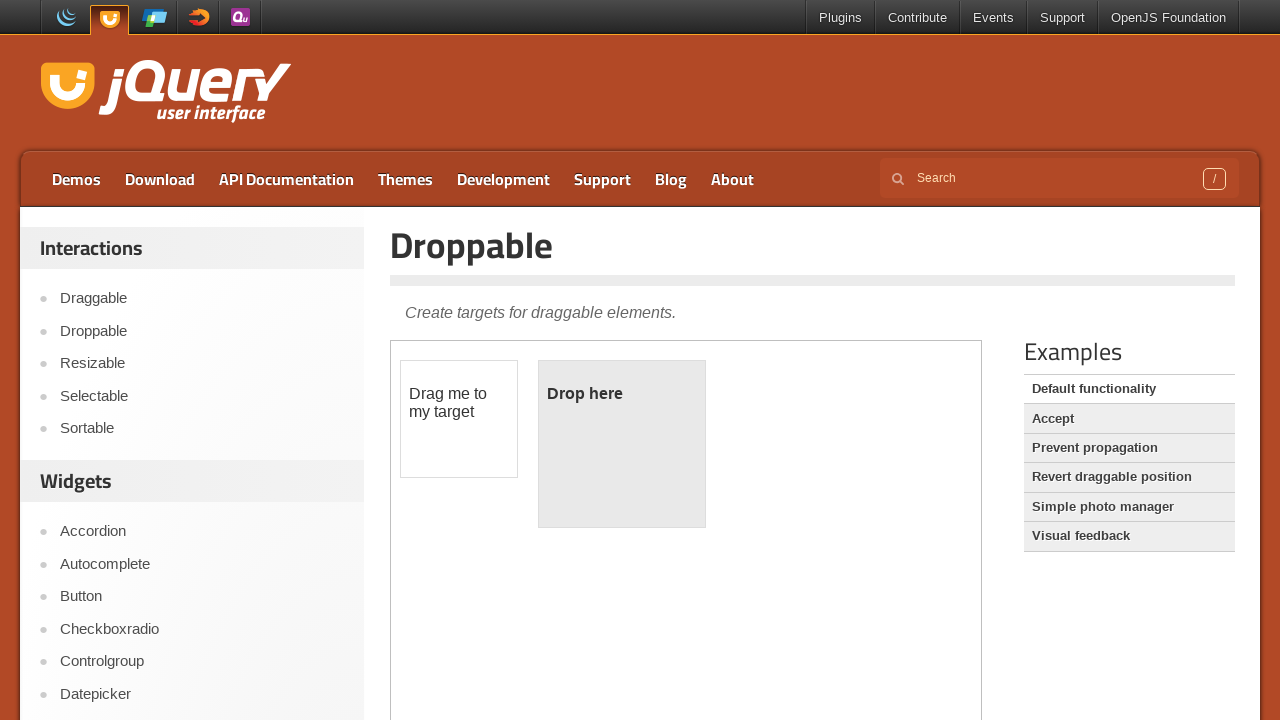

Located the droppable element with id 'droppable'
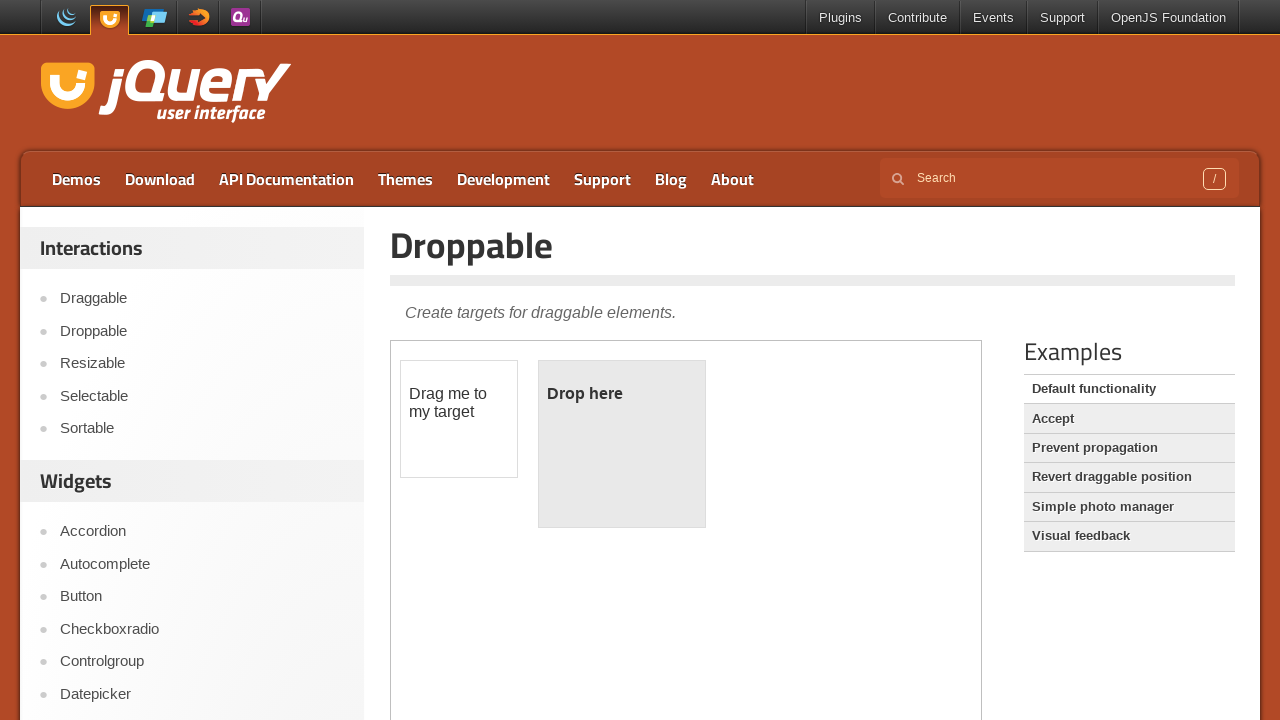

Hovered over the draggable element at (459, 419) on iframe >> nth=0 >> internal:control=enter-frame >> div#draggable
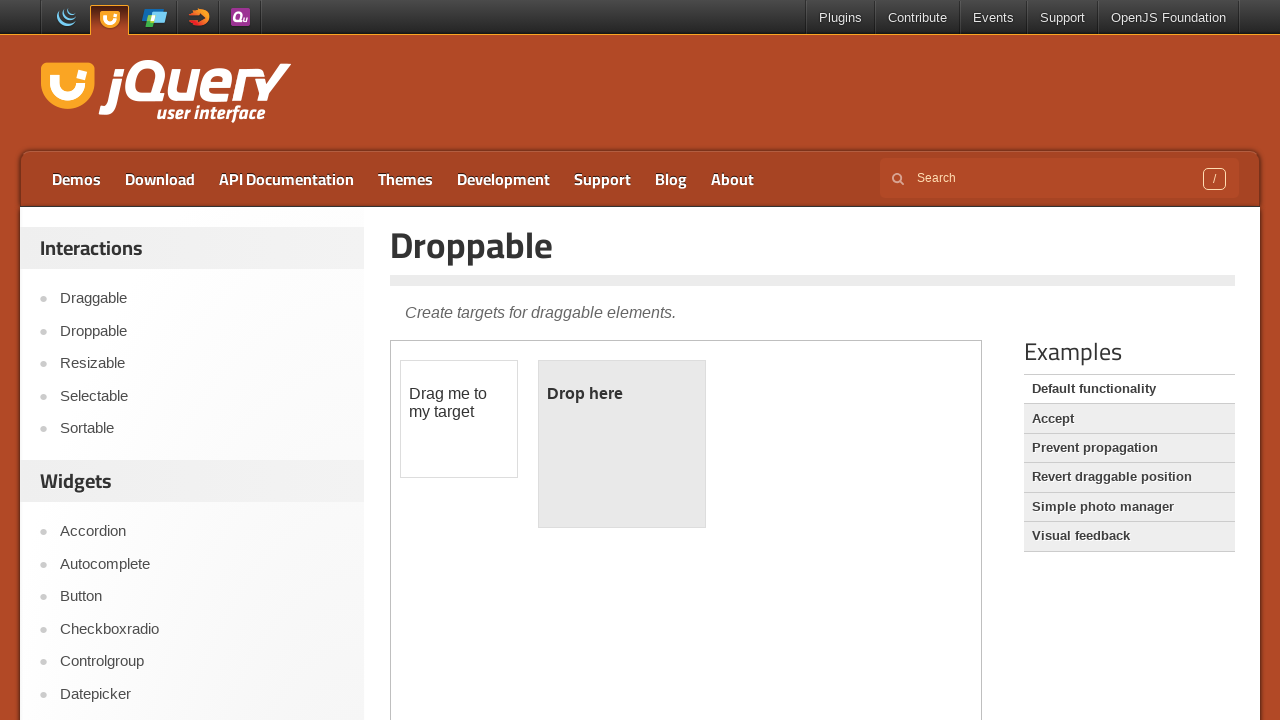

Pressed and held the mouse button on the draggable element at (459, 419)
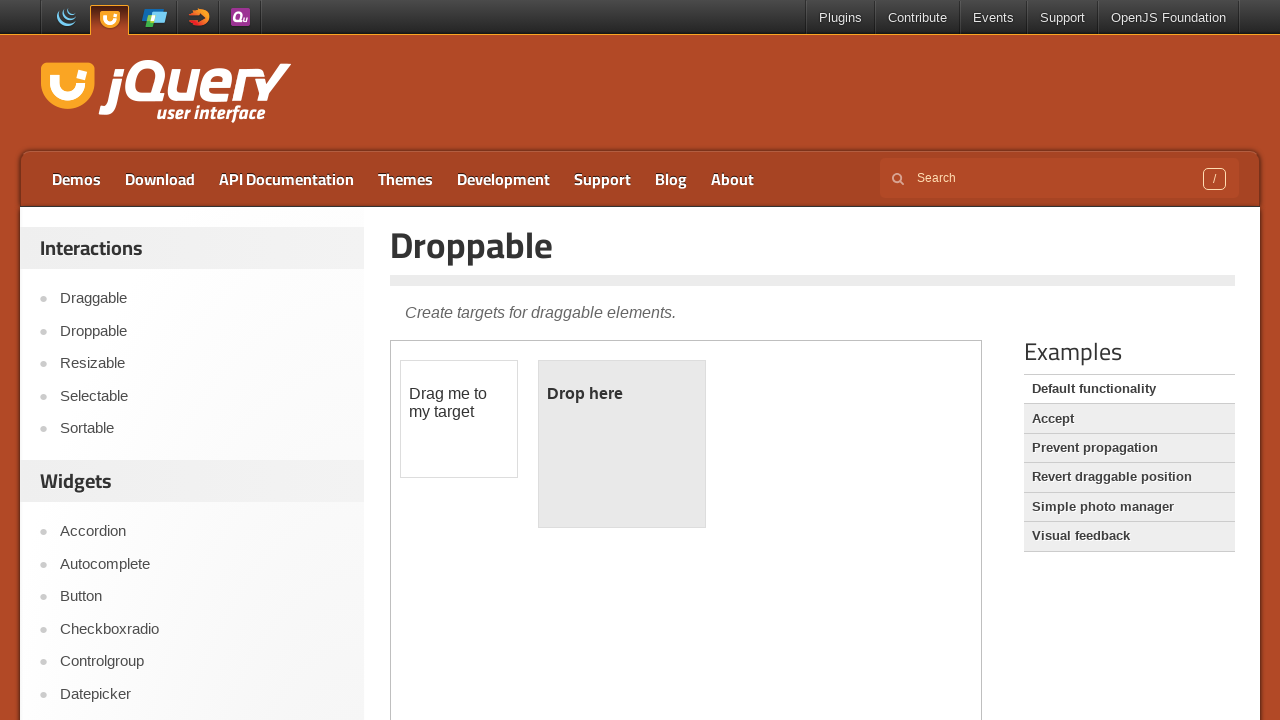

Moved the mouse to the droppable target element while holding button at (622, 444) on iframe >> nth=0 >> internal:control=enter-frame >> div#droppable
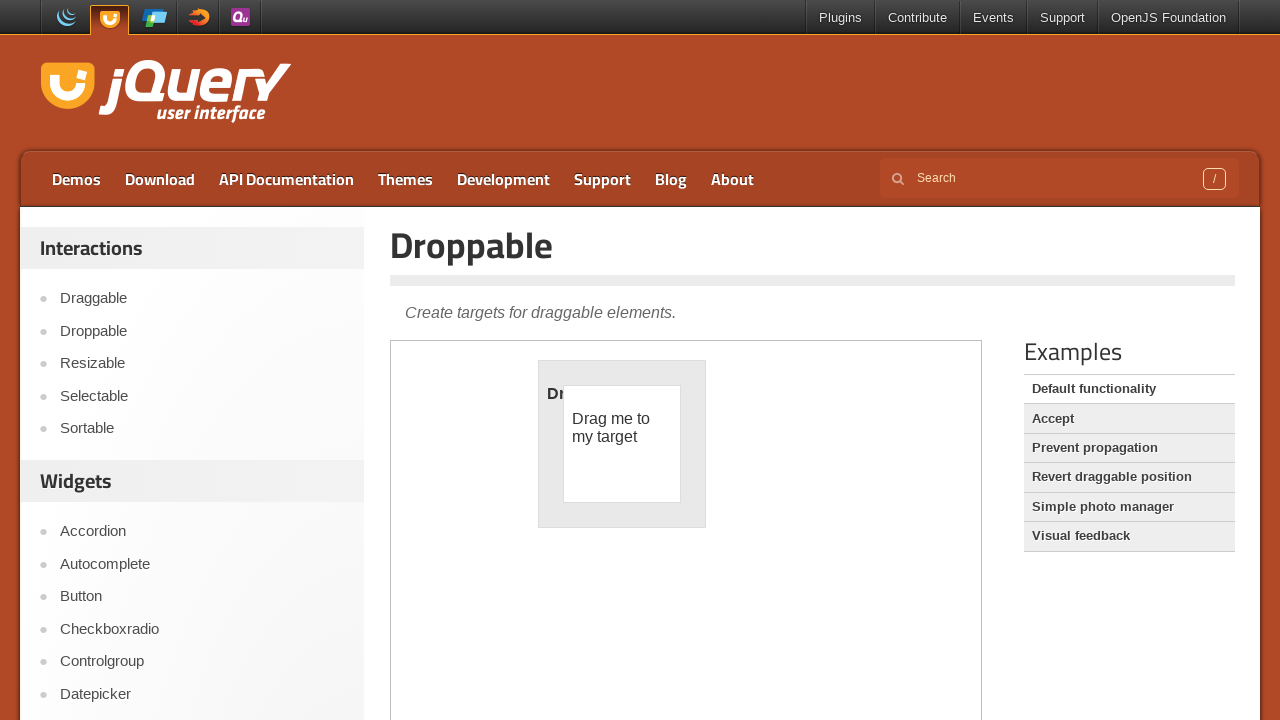

Released the mouse button to complete the drag-and-drop operation at (622, 444)
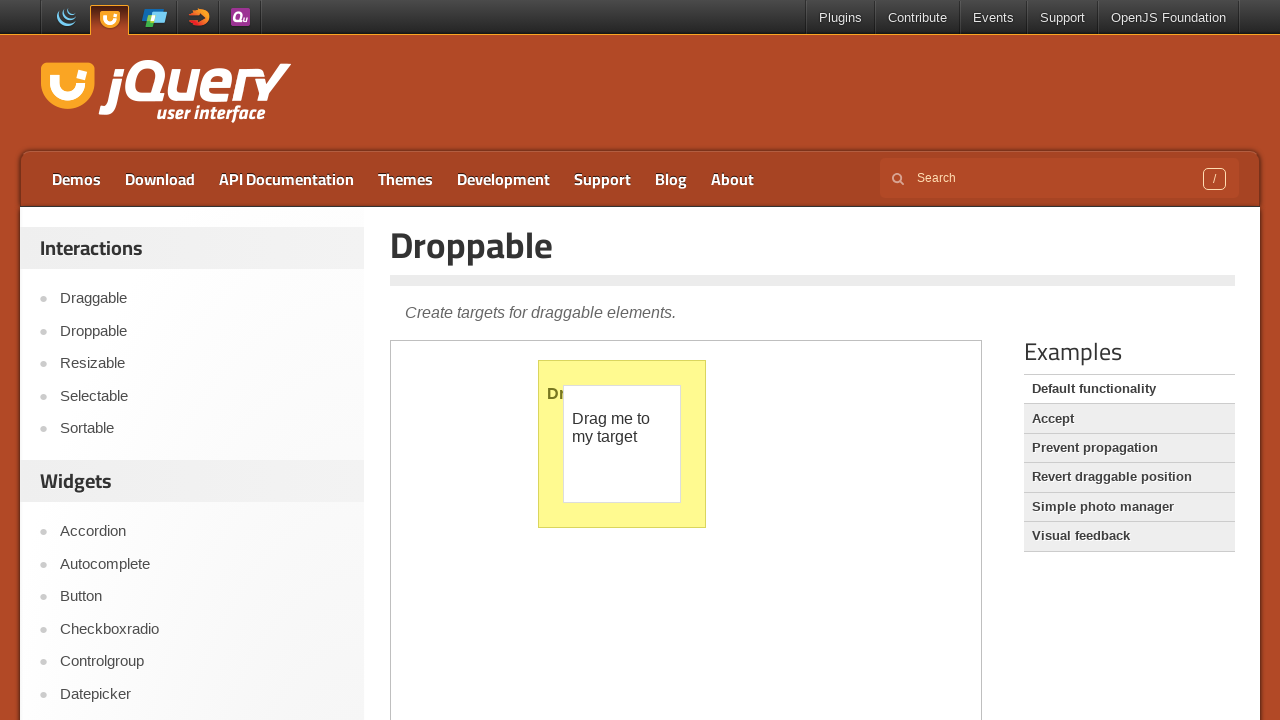

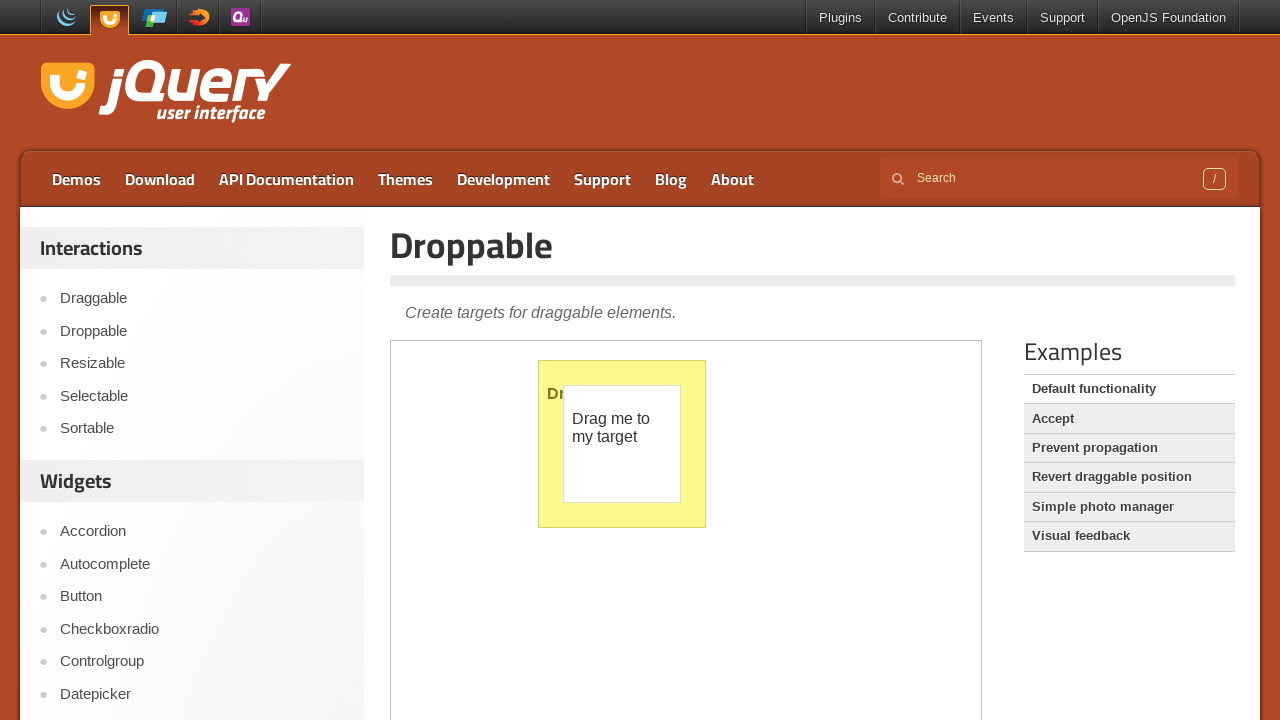